Navigates to a Stepik lesson page, fills in a text answer in the textarea field, and clicks the submit button to submit the solution.

Starting URL: https://stepik.org/lesson/25969/step/12

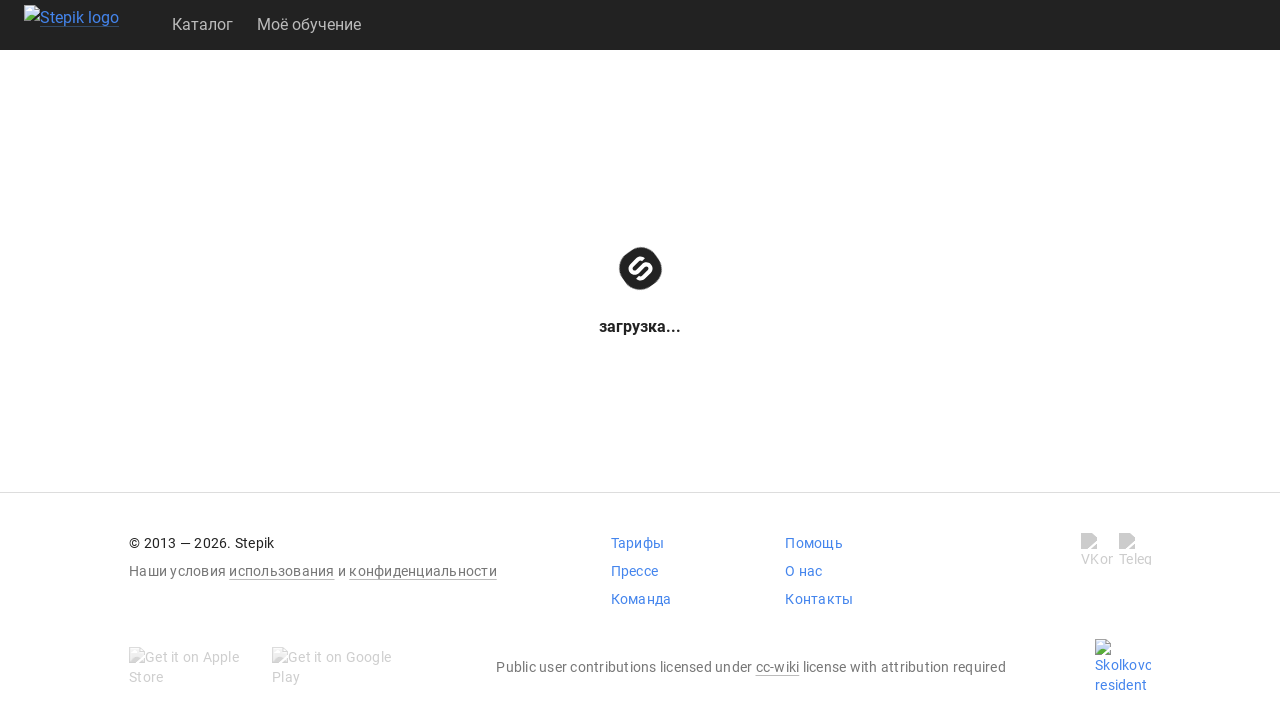

Waited for textarea field to be available
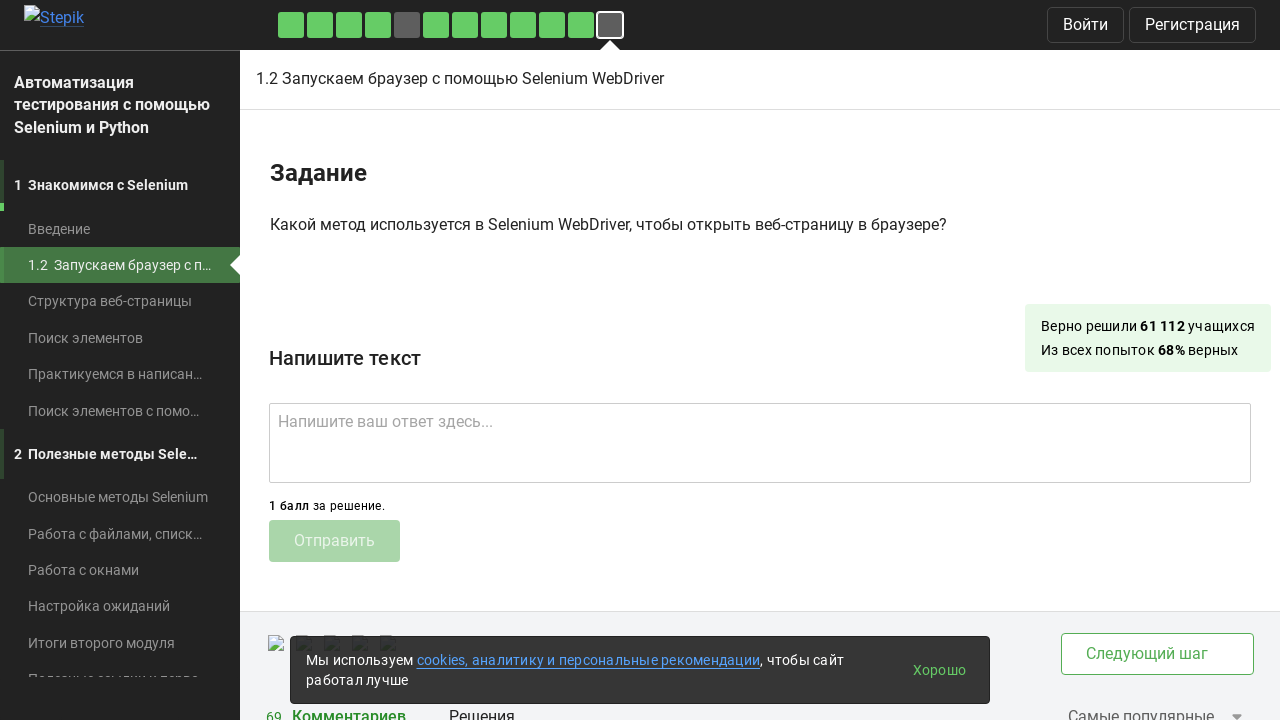

Filled textarea with answer 'get()' on .textarea
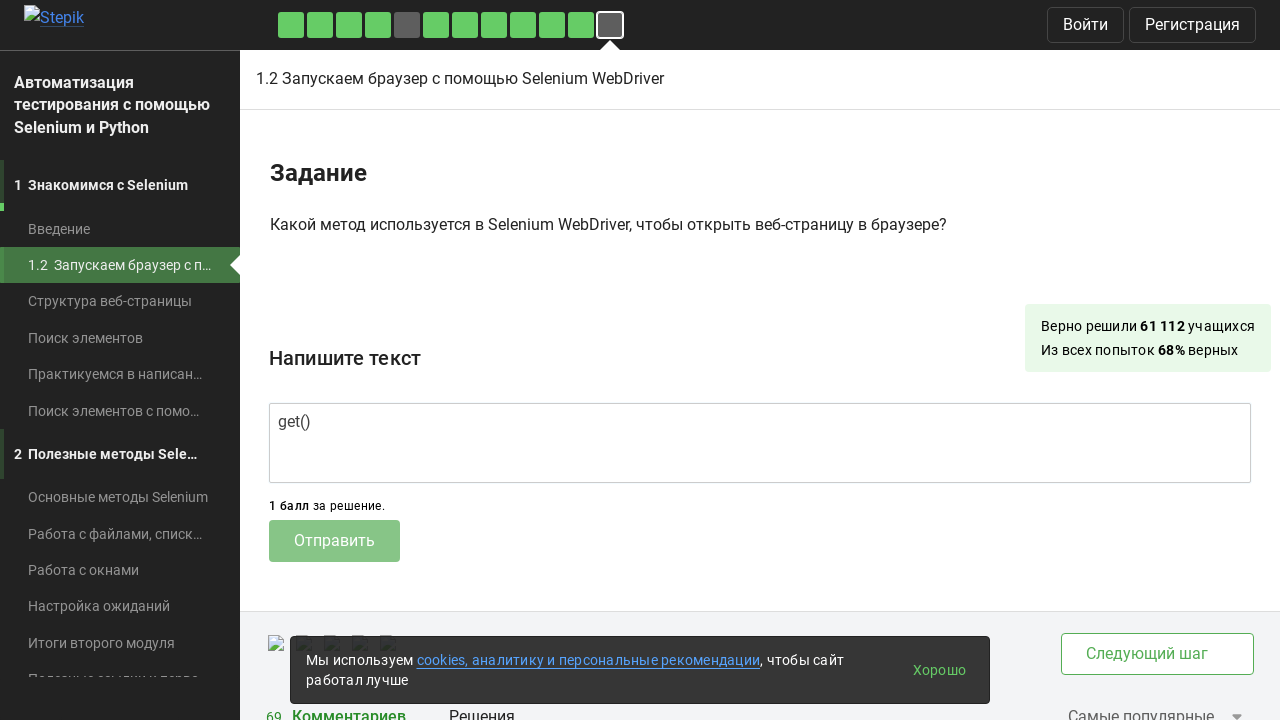

Clicked submit button to submit solution at (334, 541) on .submit-submission
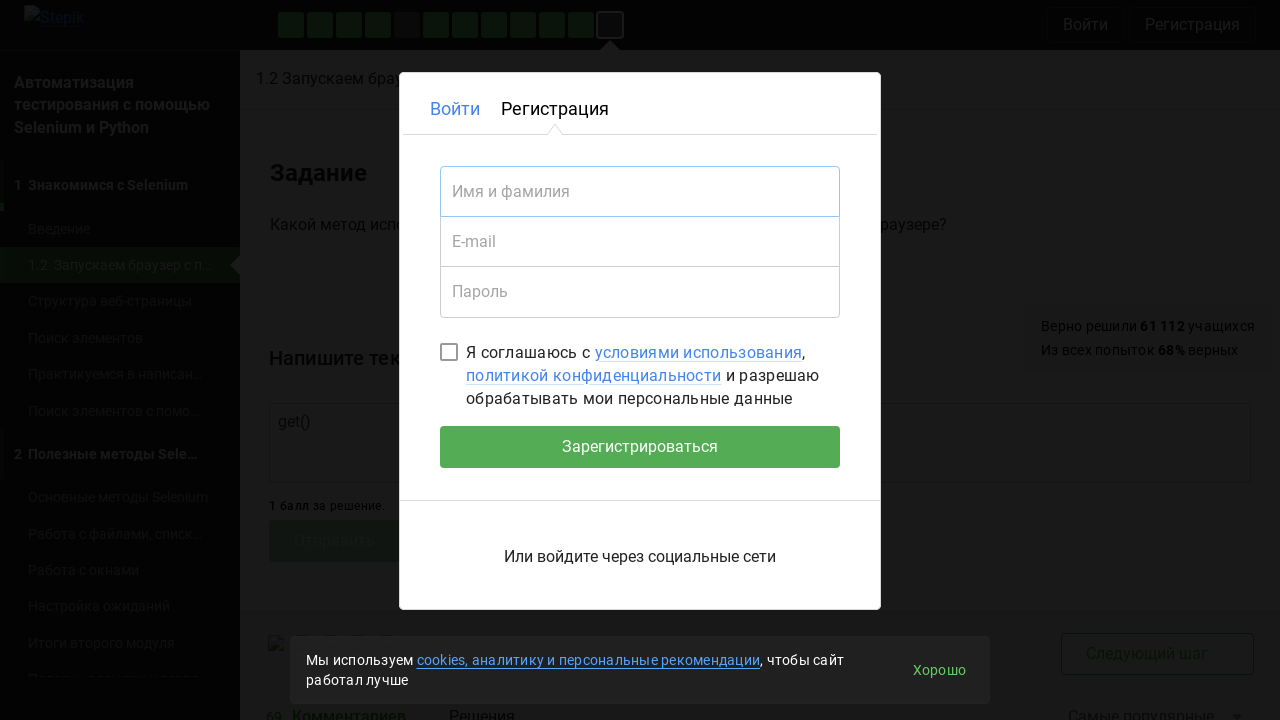

Waited 2 seconds for response to process
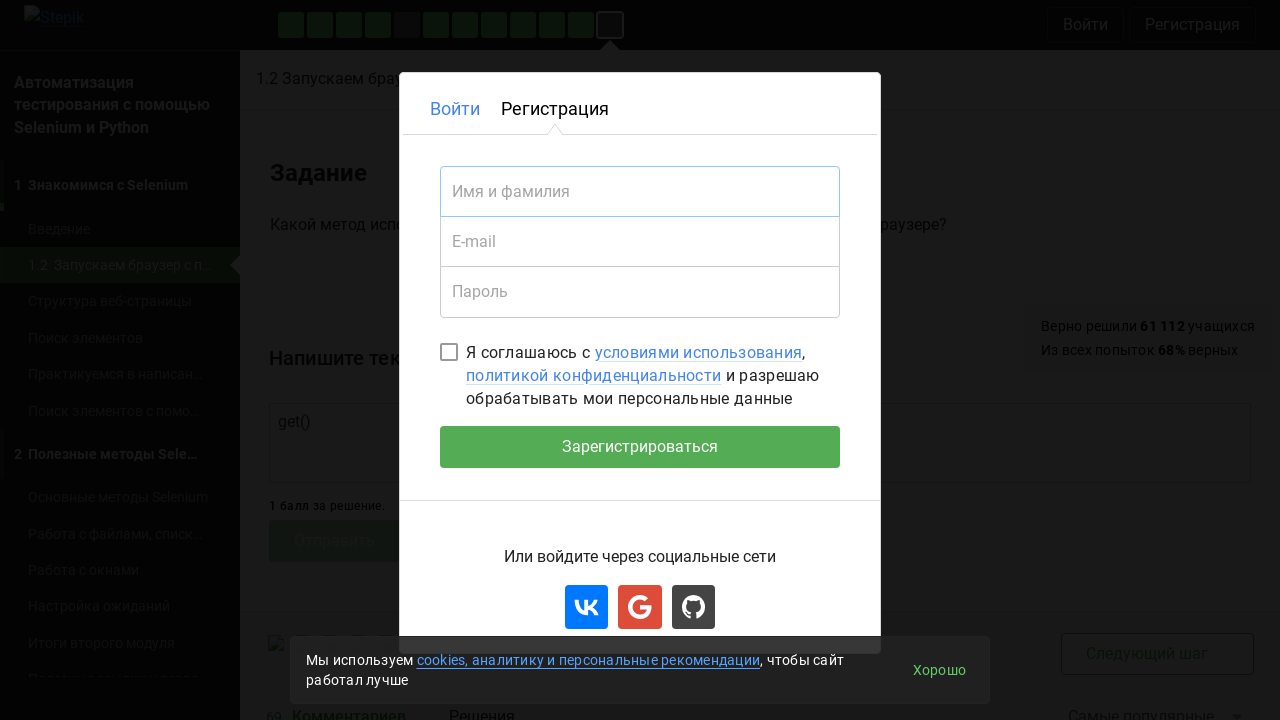

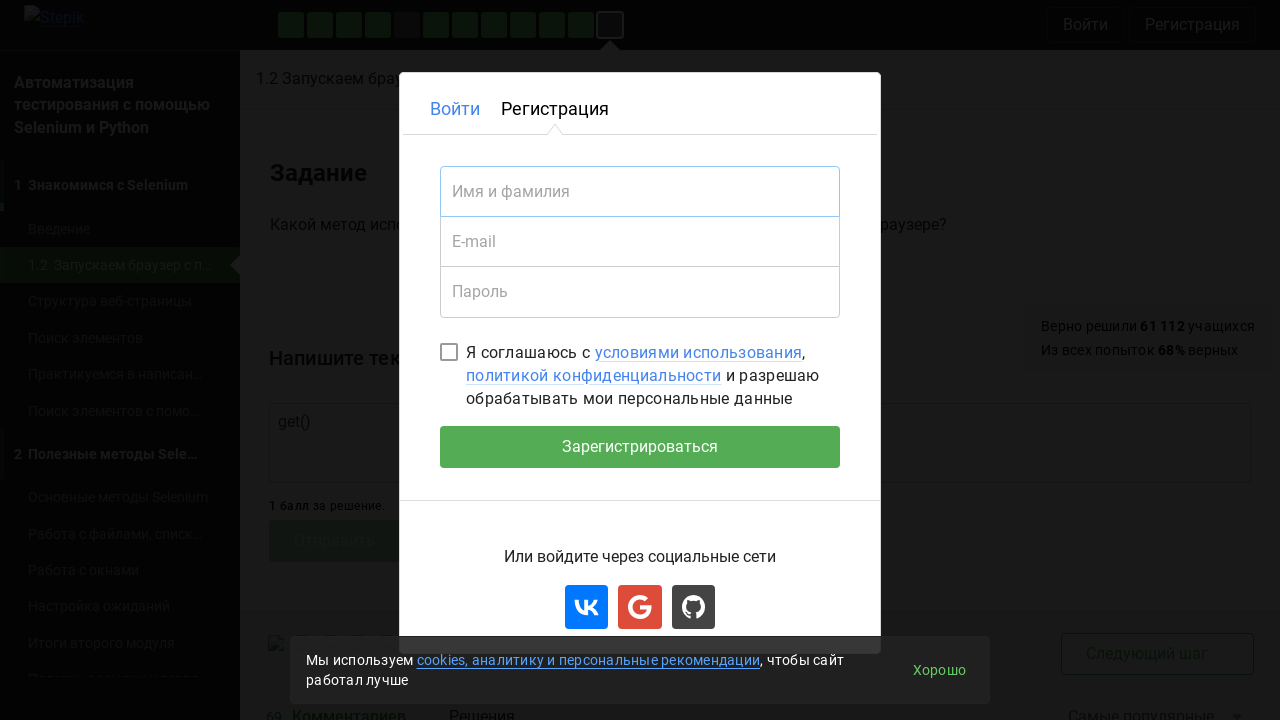